Fills in the name and phone number fields on a practice webform

Starting URL: https://www.digitalunite.com/practice-webform-learners

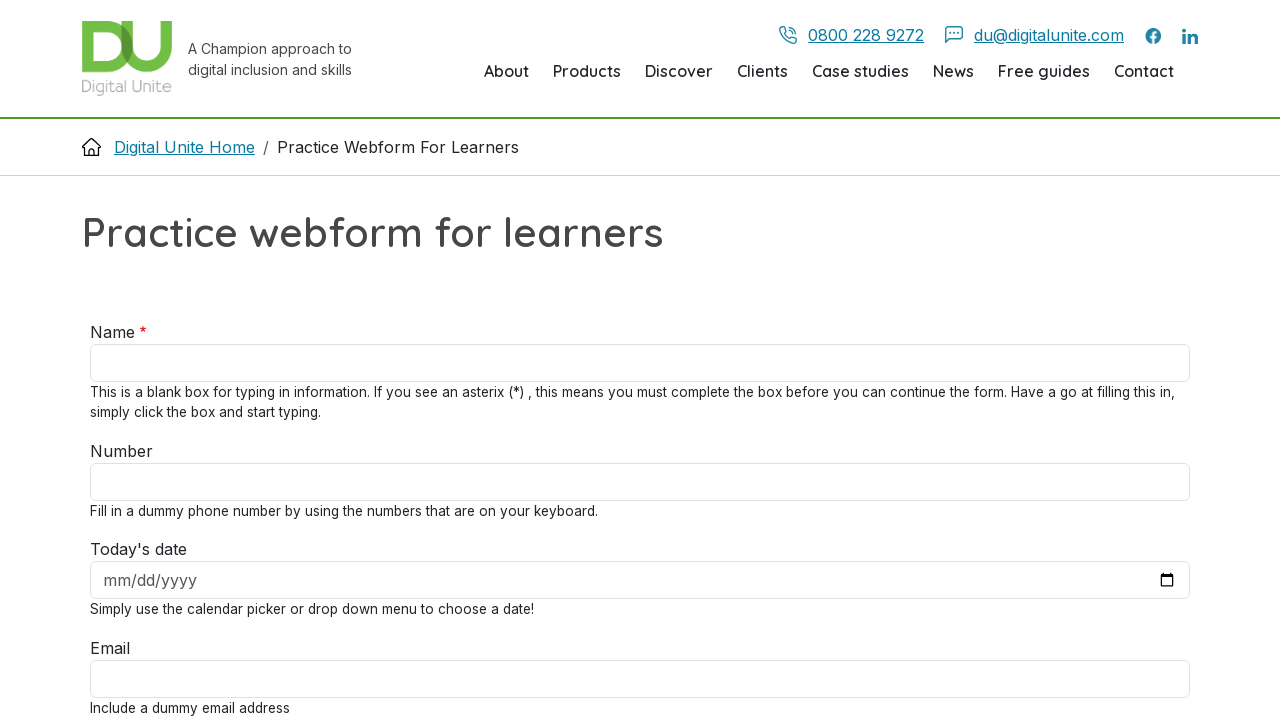

Filled name field with 'Sarah Johnson' on #edit-name
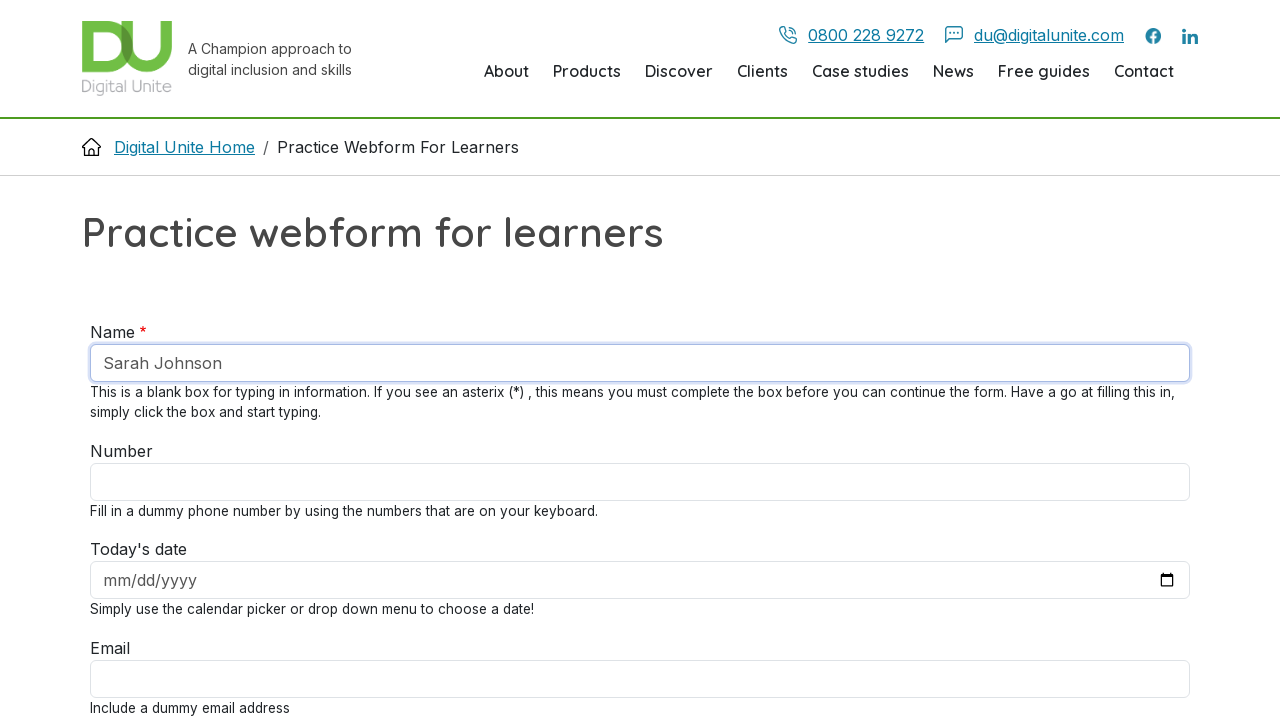

Filled phone number field with '07891234567' on #edit-number
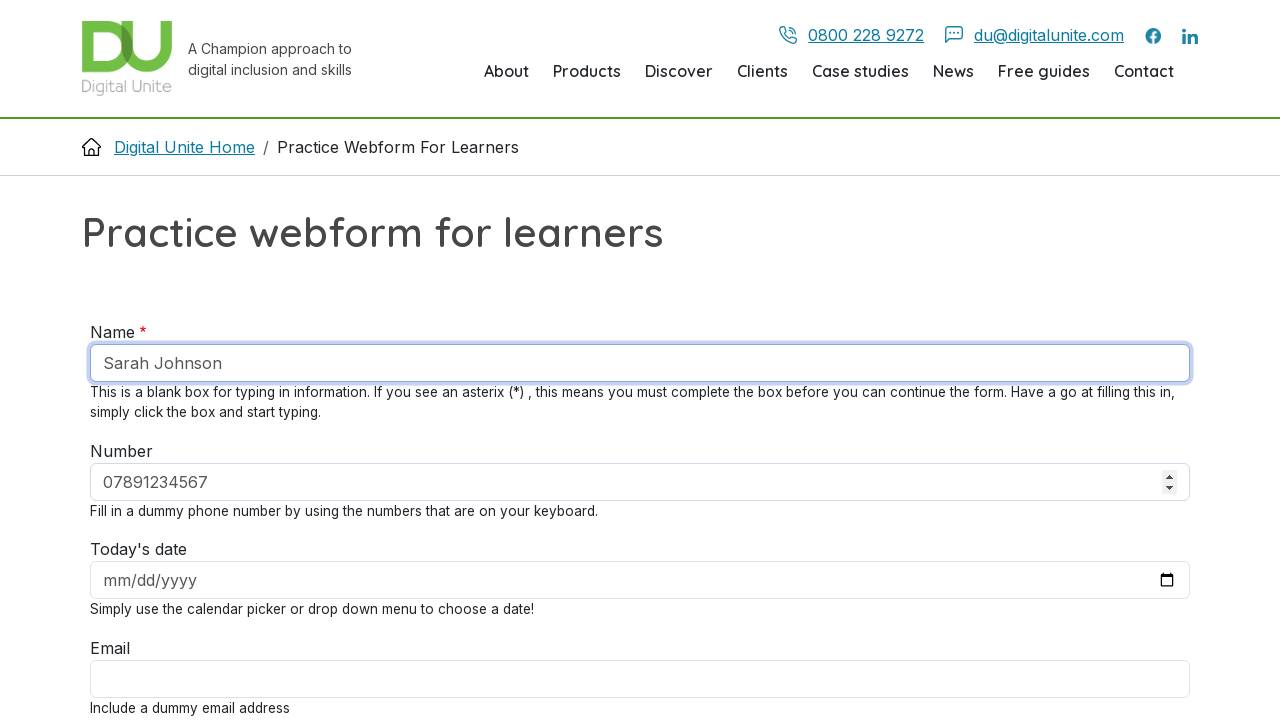

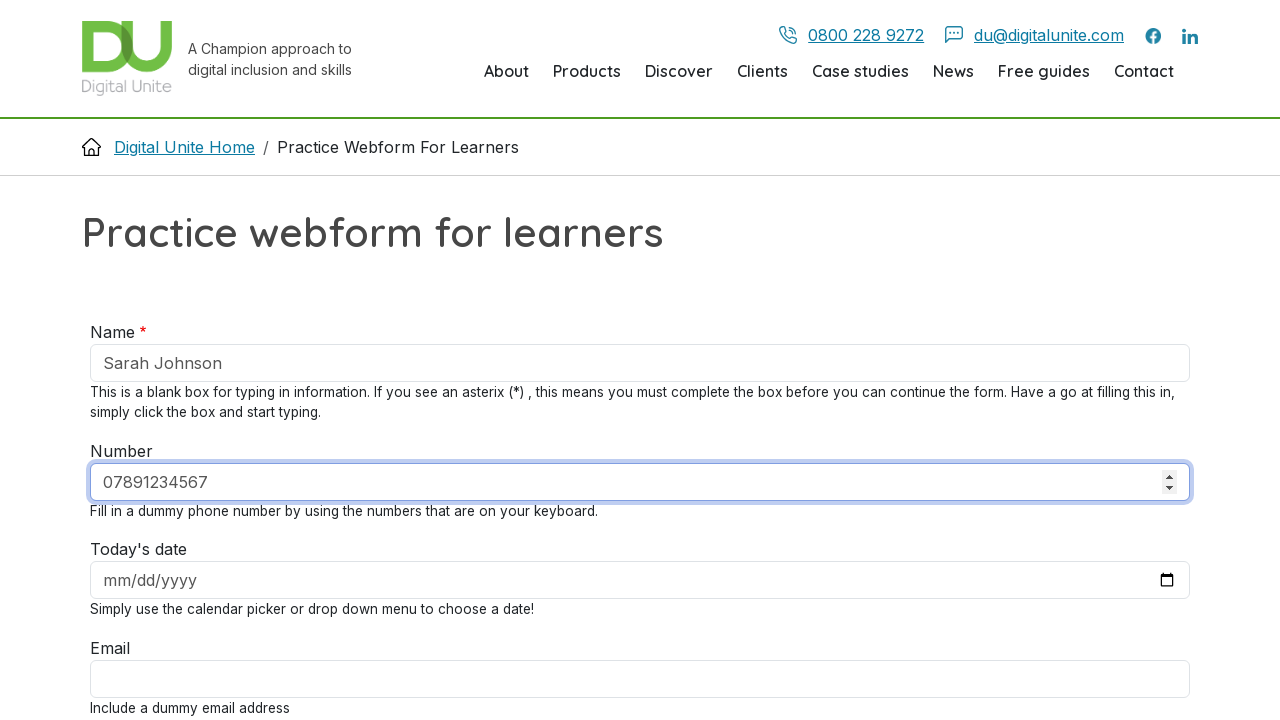